Tests regular click functionality by clicking a button and verifying the dynamic click success message appears

Starting URL: https://demoqa.com/buttons

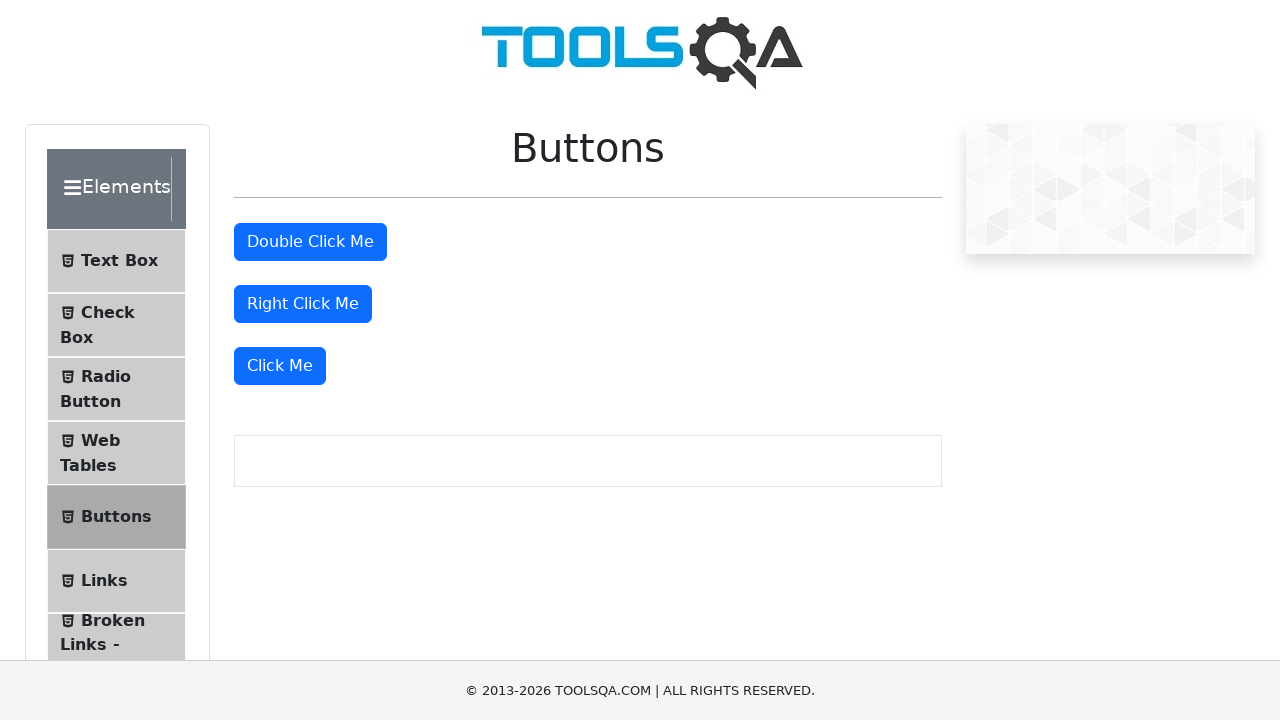

Verified dynamic click message is hidden initially
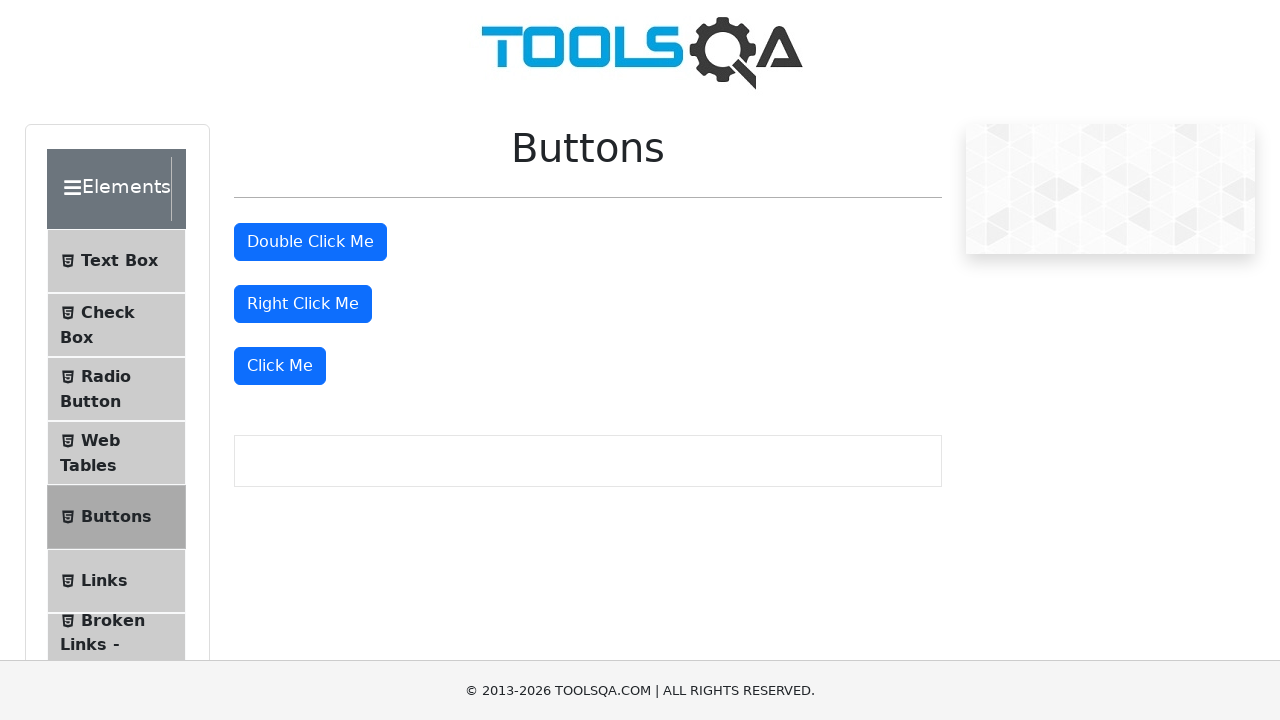

Clicked the 'Click Me' button at (280, 366) on xpath=//button[text()='Click Me']
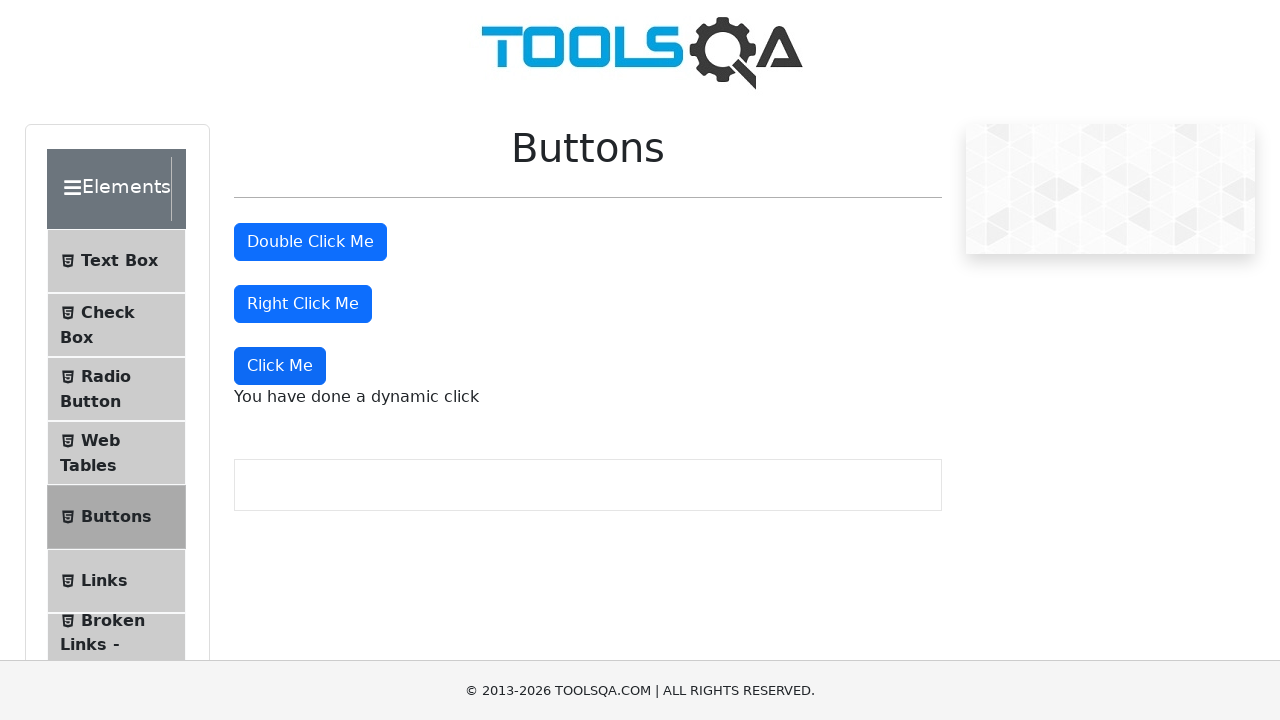

Dynamic click success message became visible
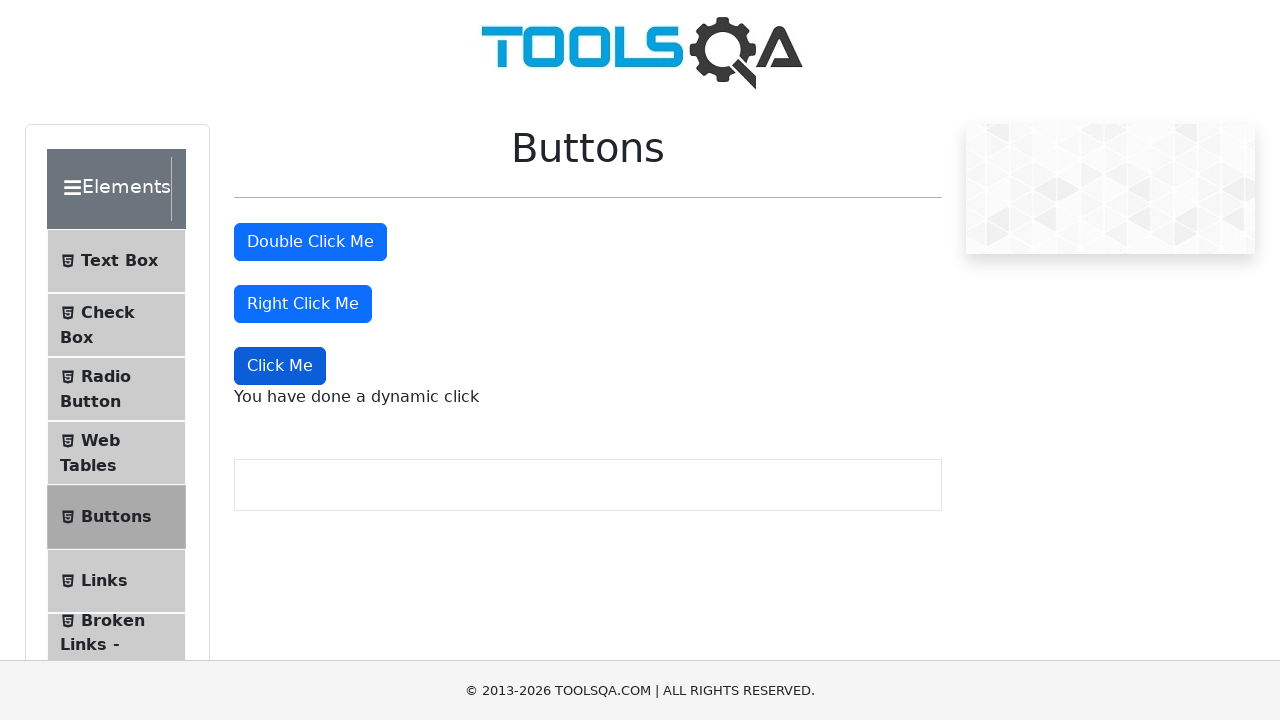

Verified success message text is 'You have done a dynamic click'
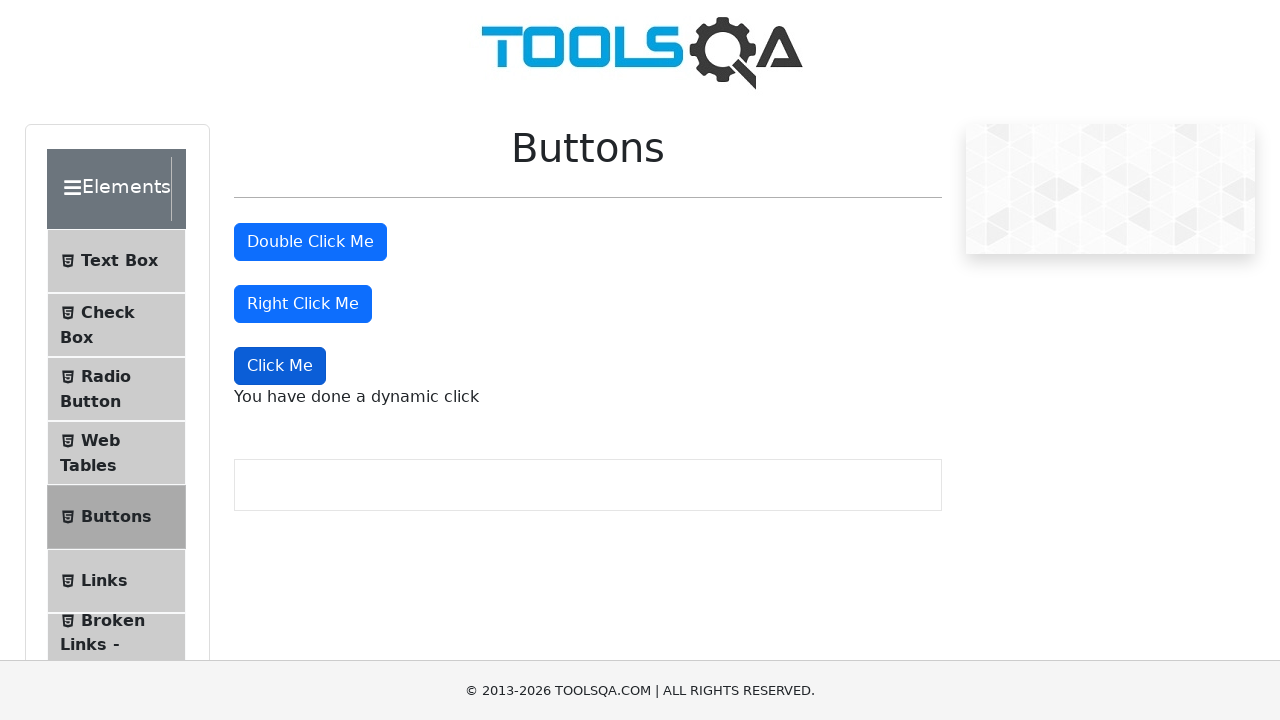

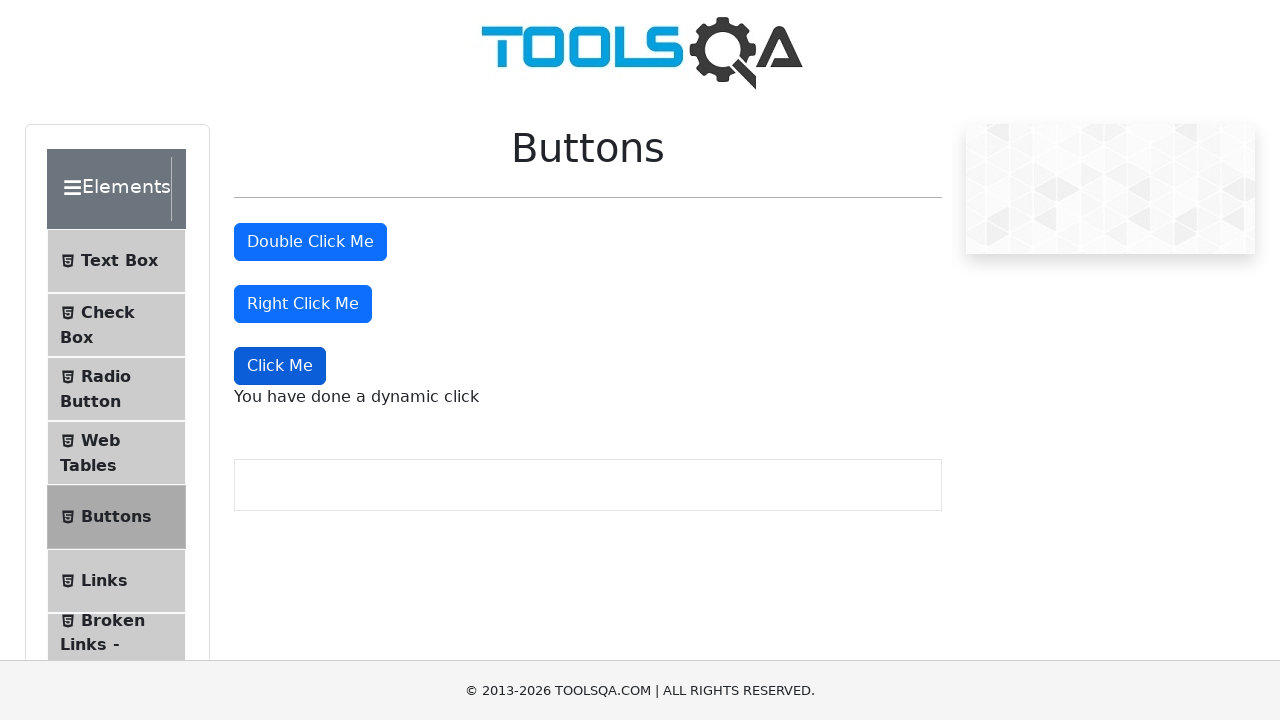